Tests the Starbucks Japan store locator by selecting a prefecture from the dropdown, waiting for results to load, and interacting with the store list to verify the filtering functionality works correctly.

Starting URL: https://store.starbucks.co.jp/

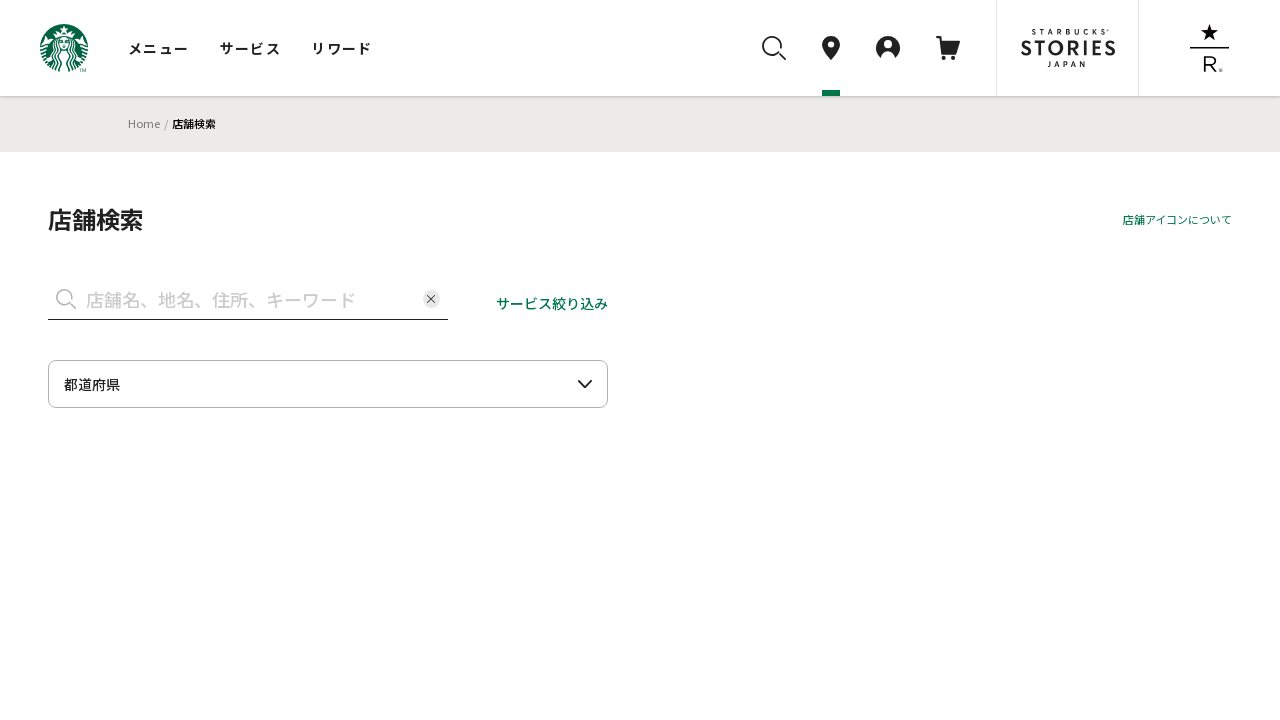

Prefecture selectbox loaded and available
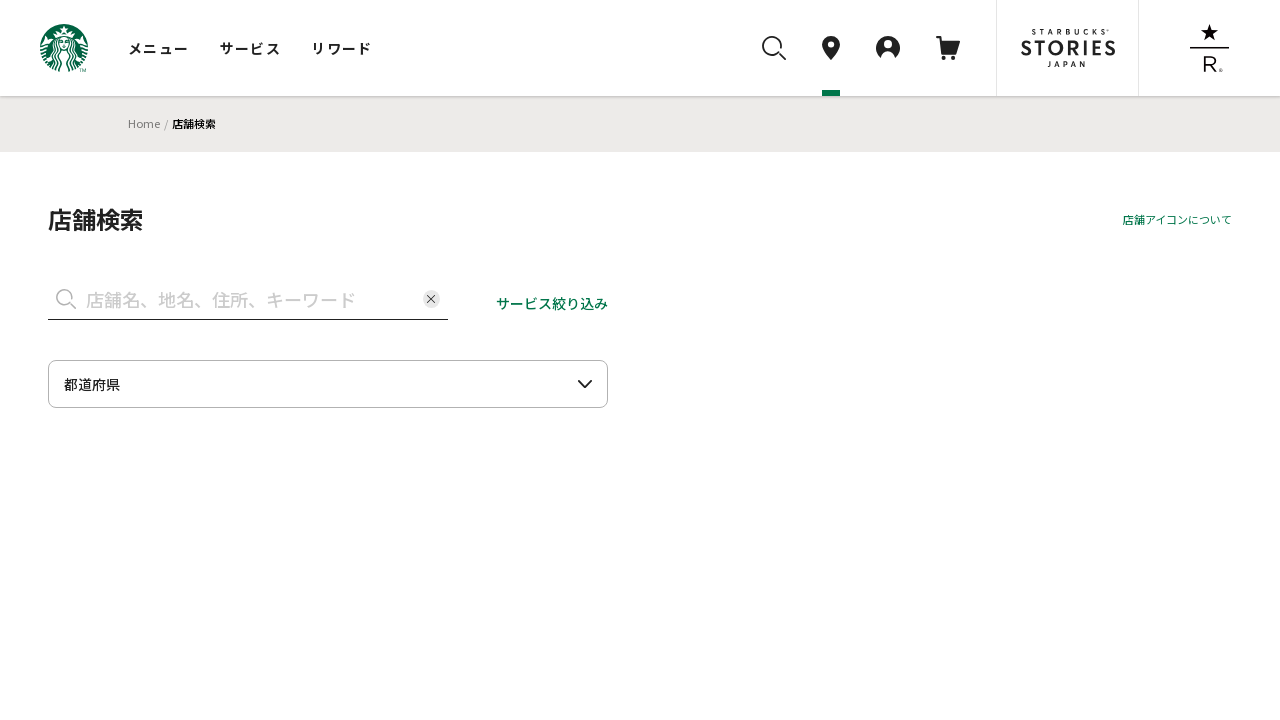

Selected Aomori prefecture from dropdown on #selectbox
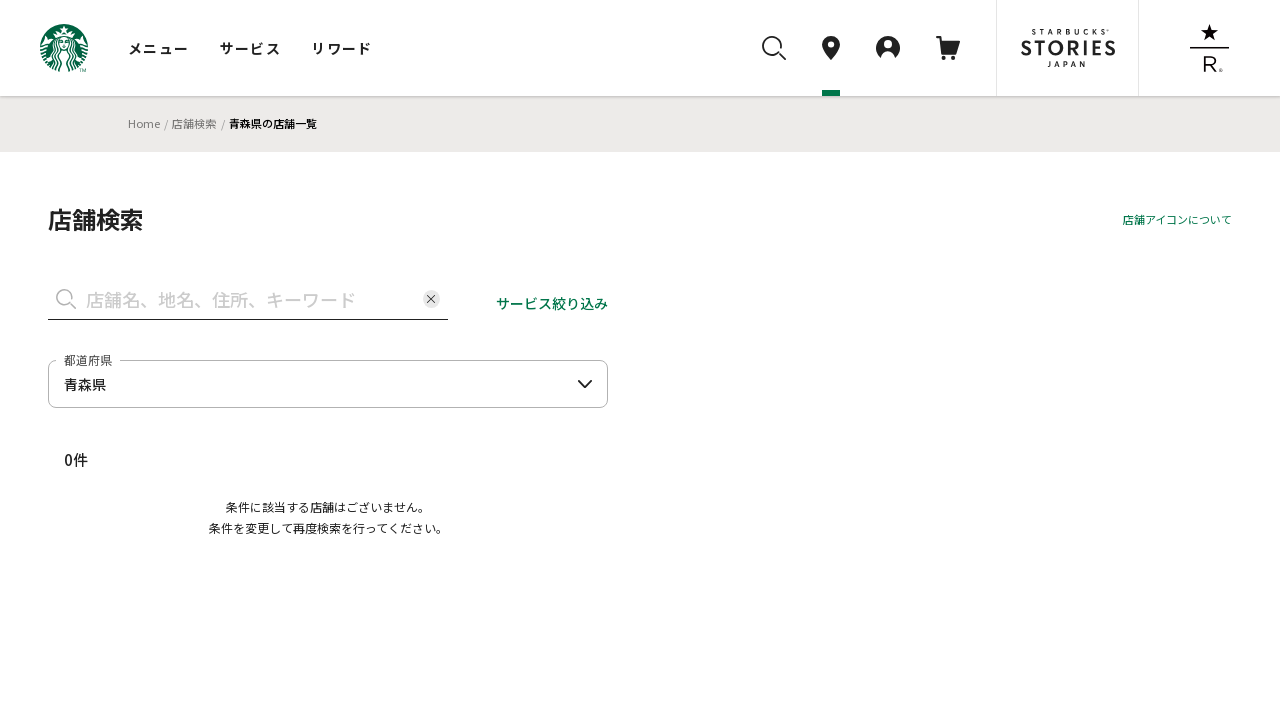

Waited for store results to load after prefecture selection
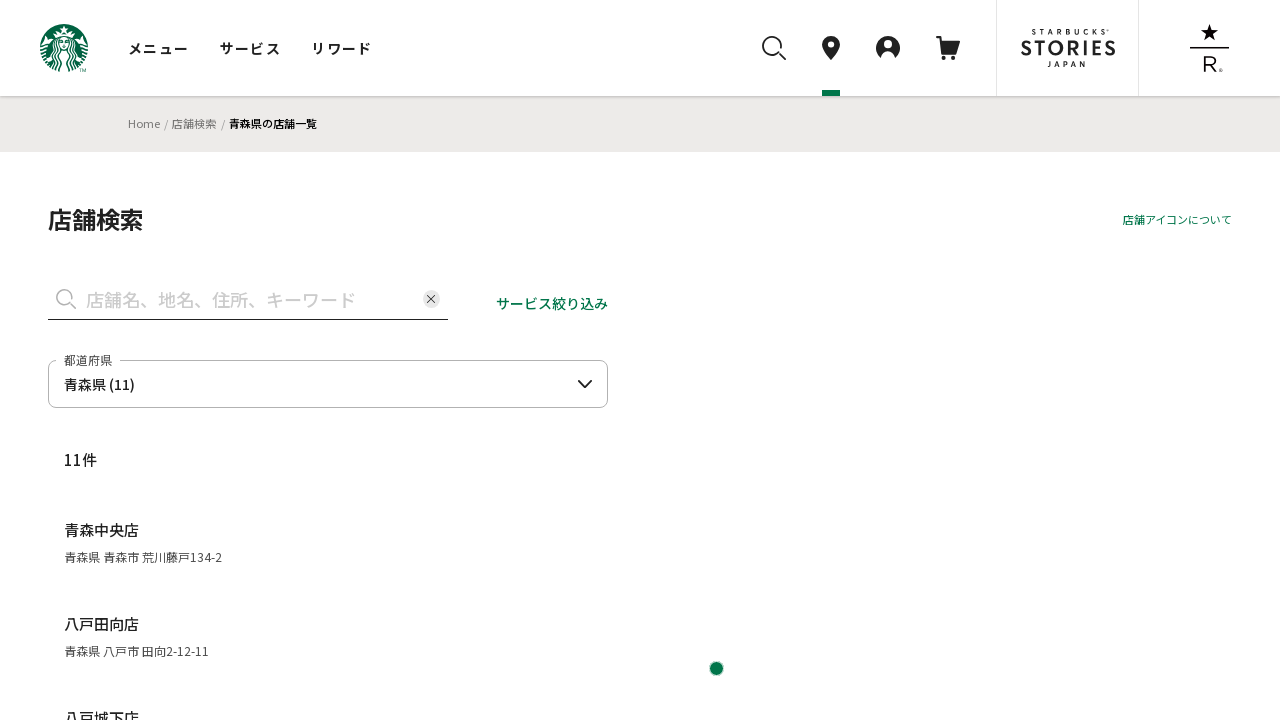

Store results section is now visible
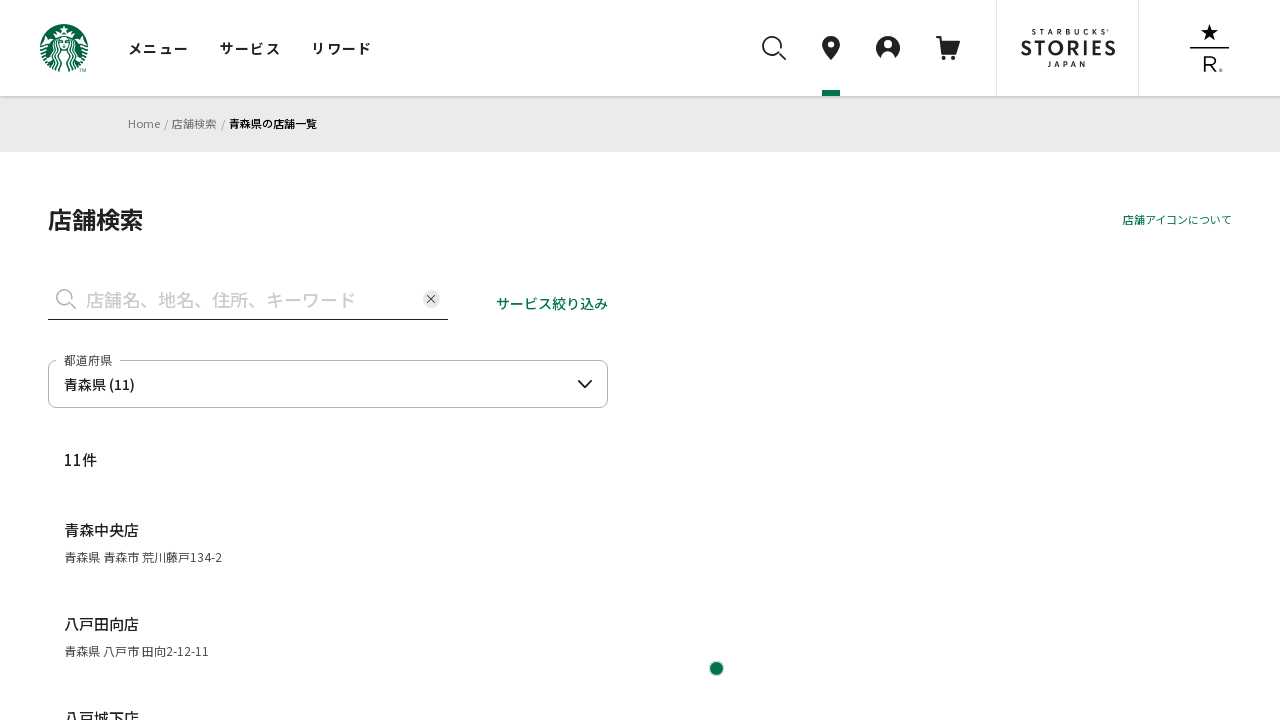

Store list section is now visible
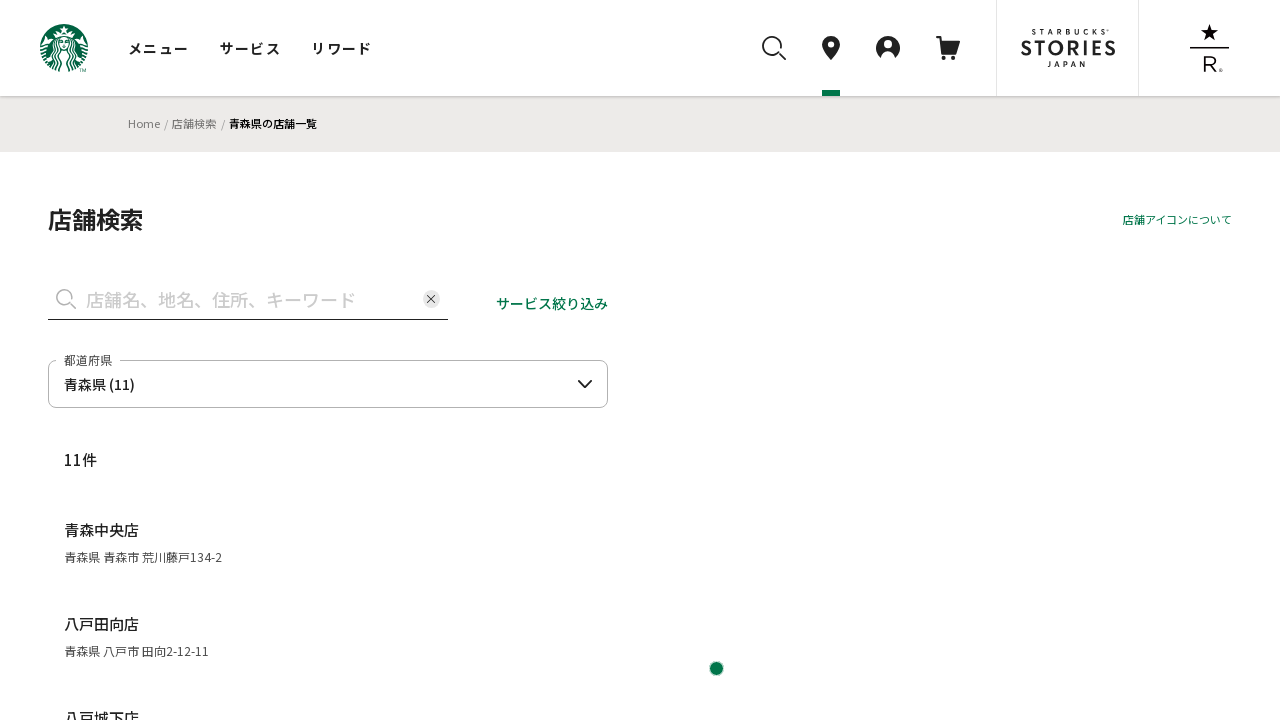

Clicked on first store item in the list at (143, 543) on xpath=//*[@id="store-list"]/li[1]/div
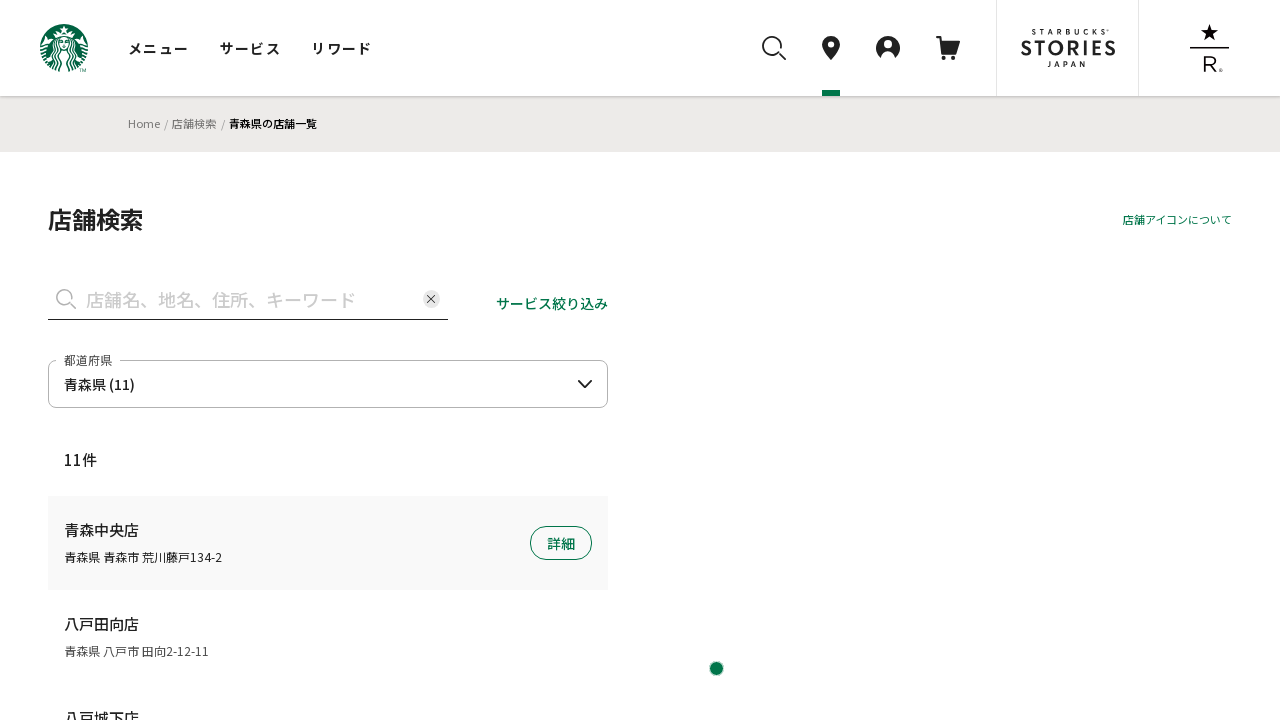

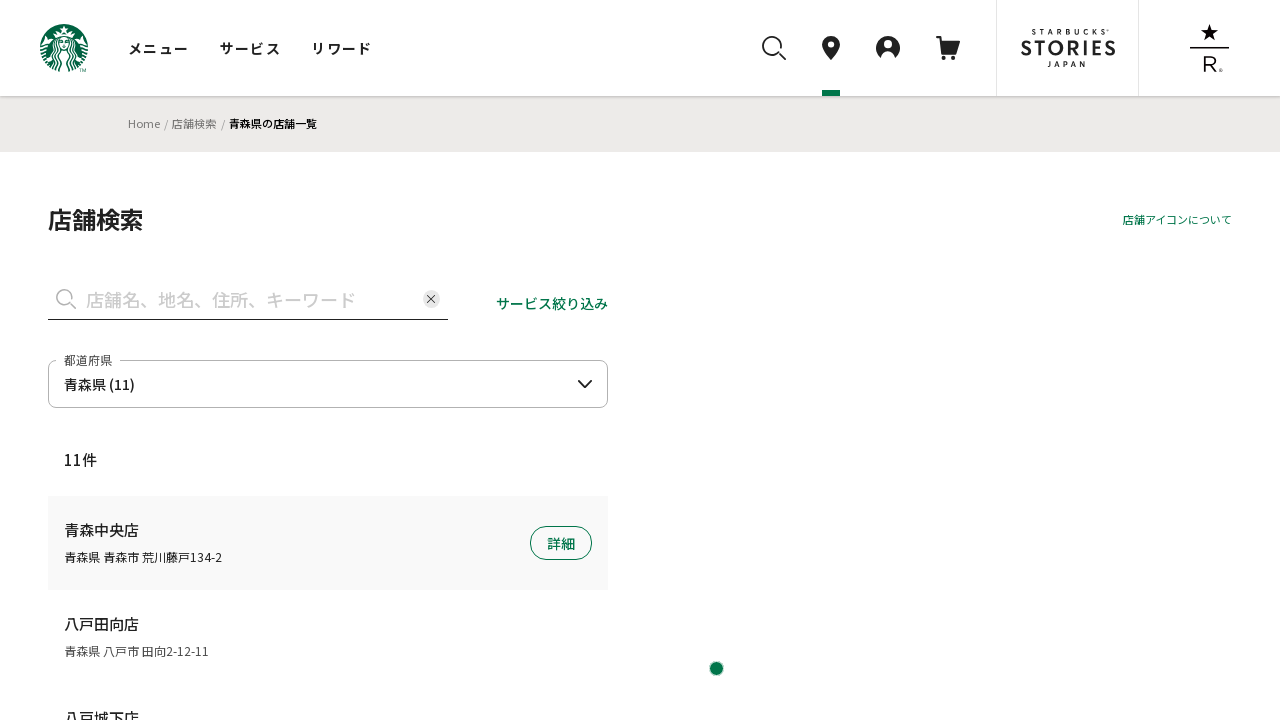